Clicks the "Get started" link on the Playwright documentation homepage

Starting URL: https://playwright.dev/

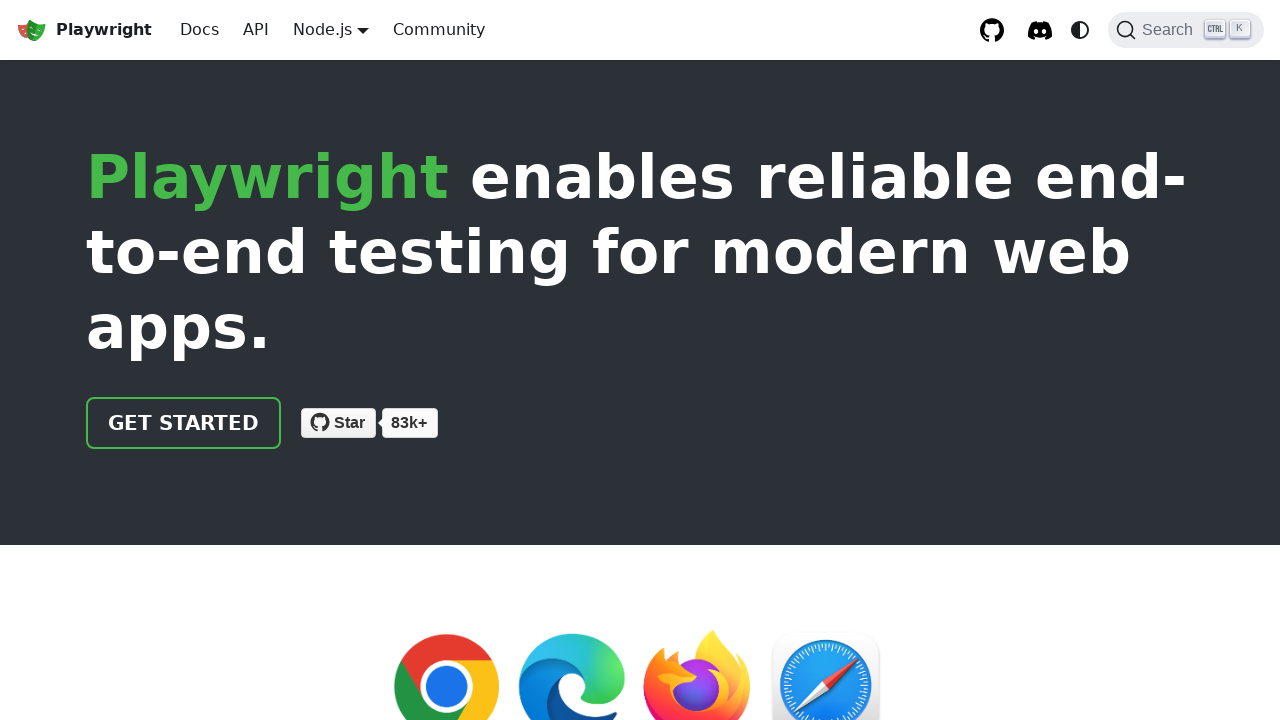

Clicked the 'Get started' link on Playwright documentation homepage at (184, 423) on internal:role=link[name="Get started"i]
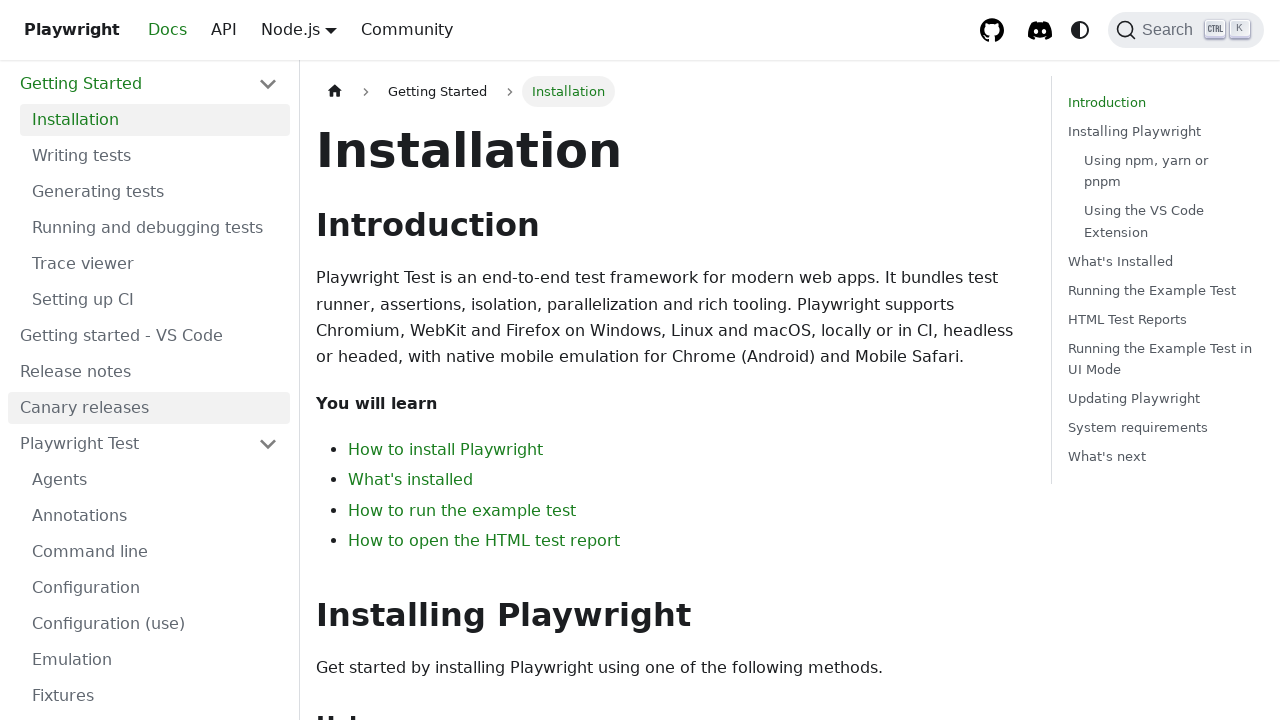

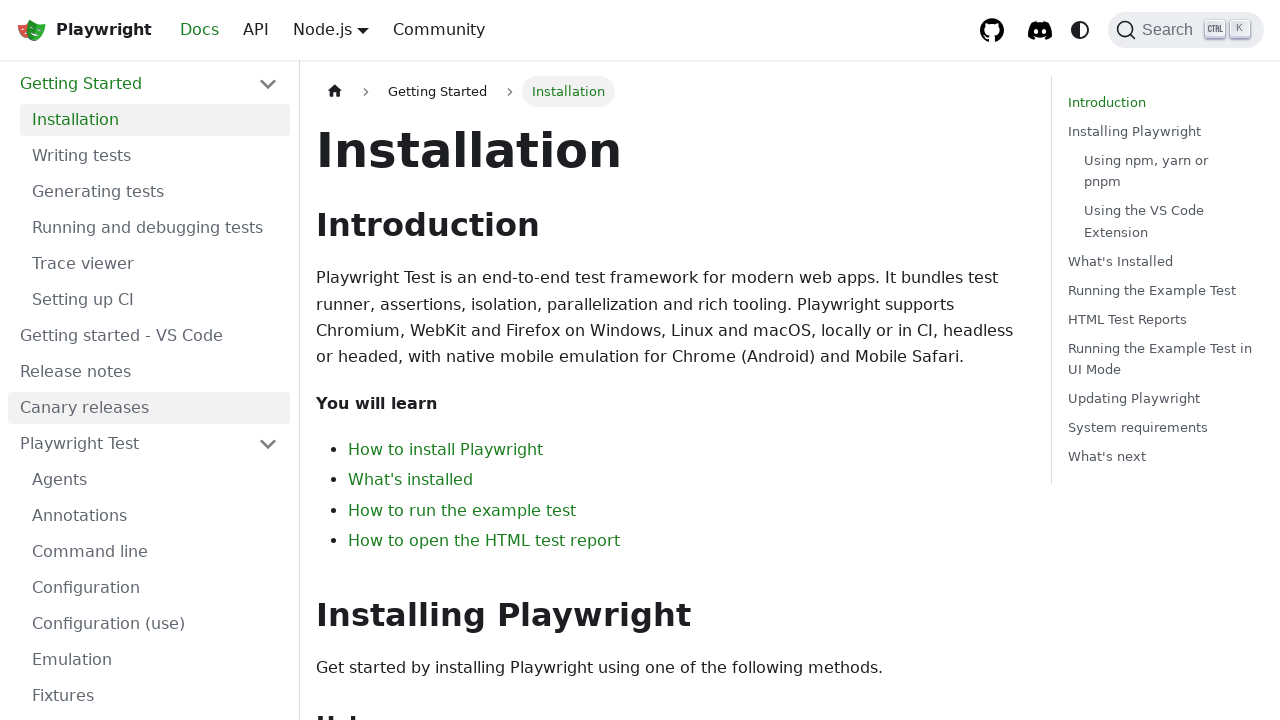